Tests a practice login form by entering username and password, clicking sign in, verifying an error message appears, and then clicking the "Forgot your password?" link

Starting URL: https://rahulshettyacademy.com/locatorspractice/

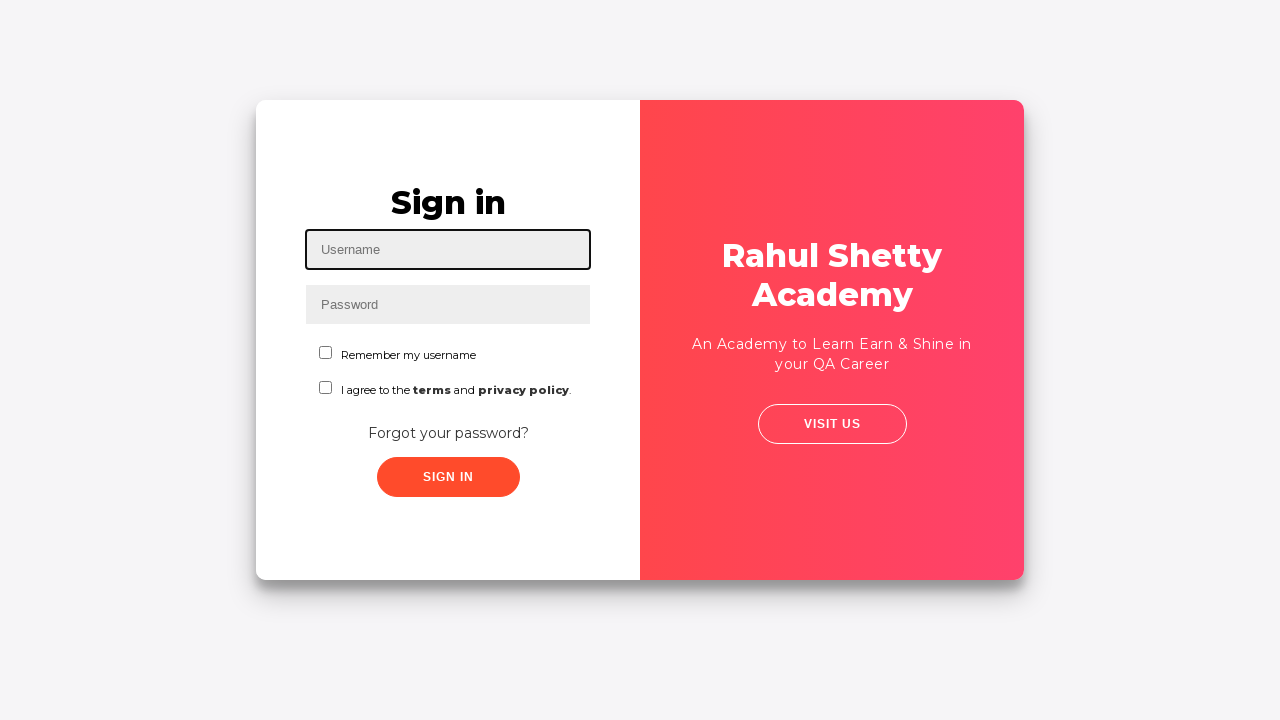

Filled username field with 'roland' on #inputUsername
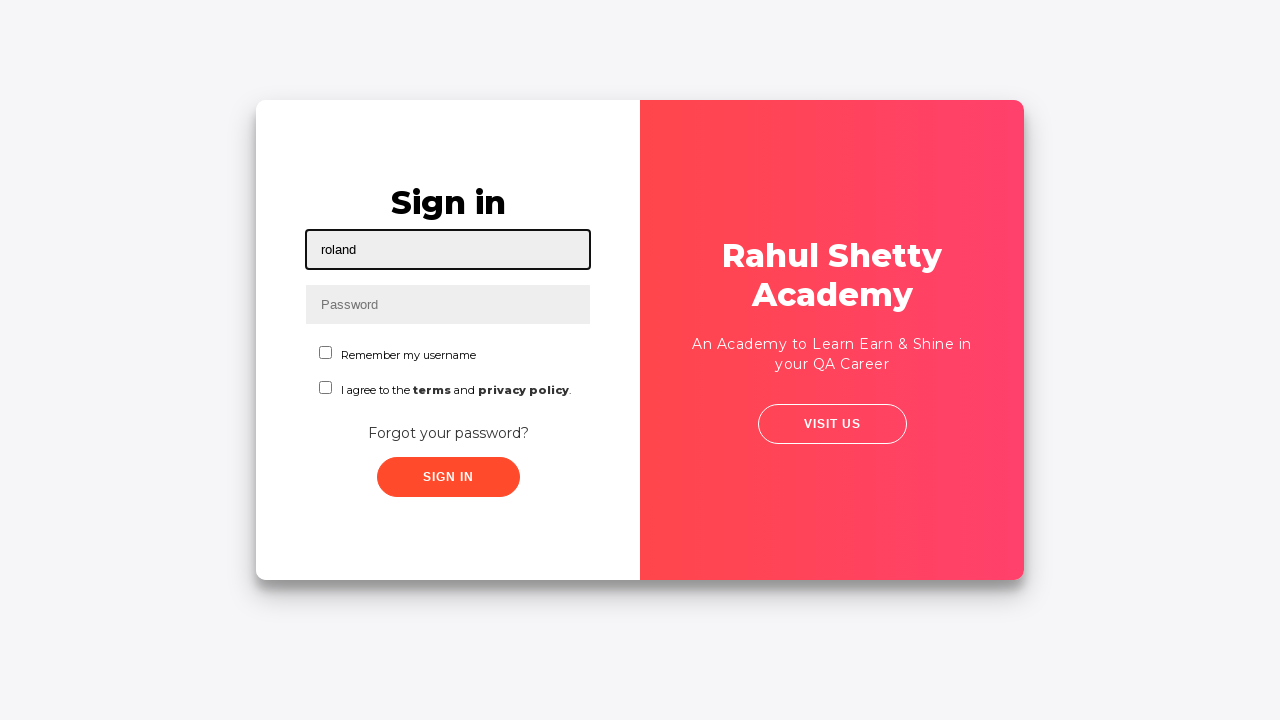

Filled password field with 'hello123' on input[name='inputPassword']
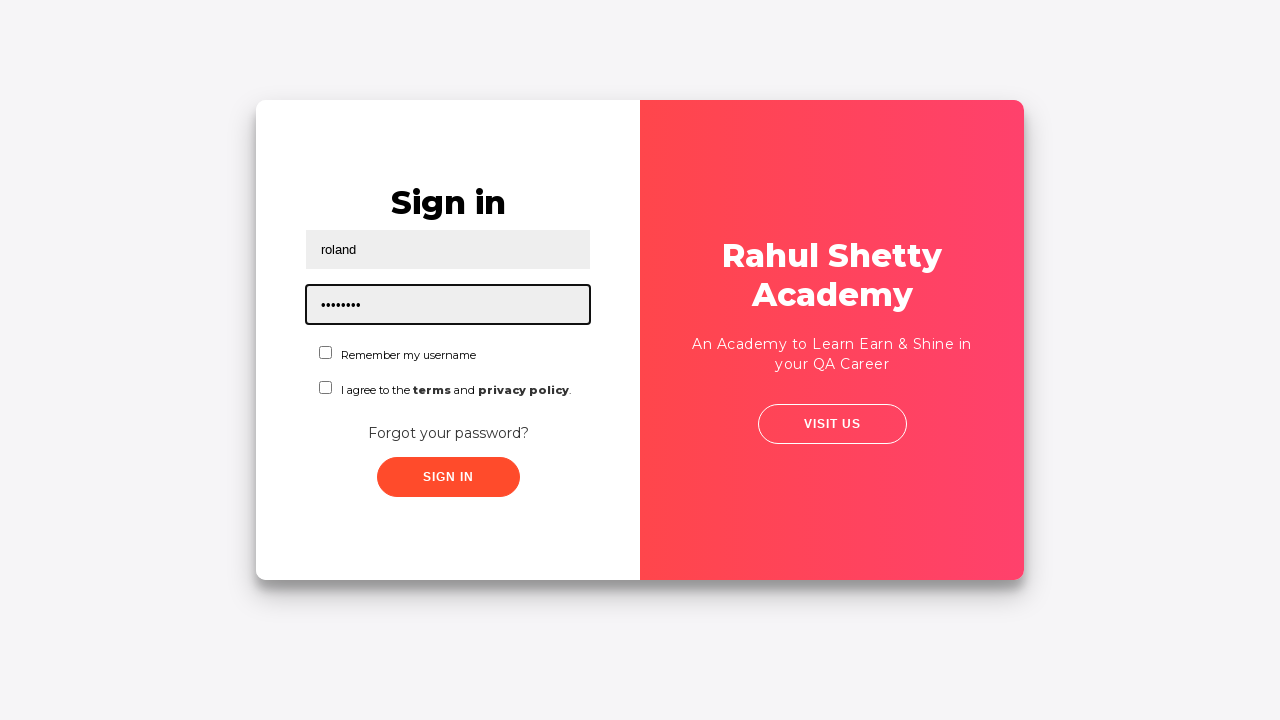

Clicked sign in button at (448, 477) on .signInBtn
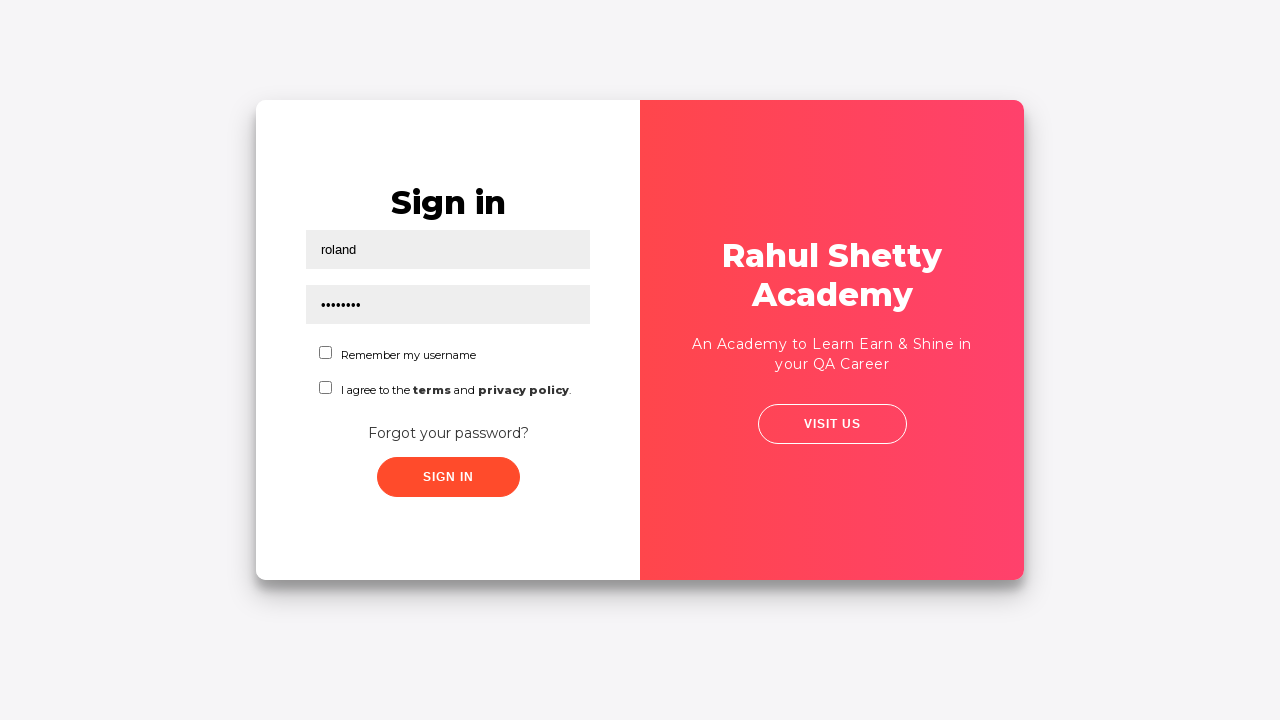

Error message appeared on login attempt
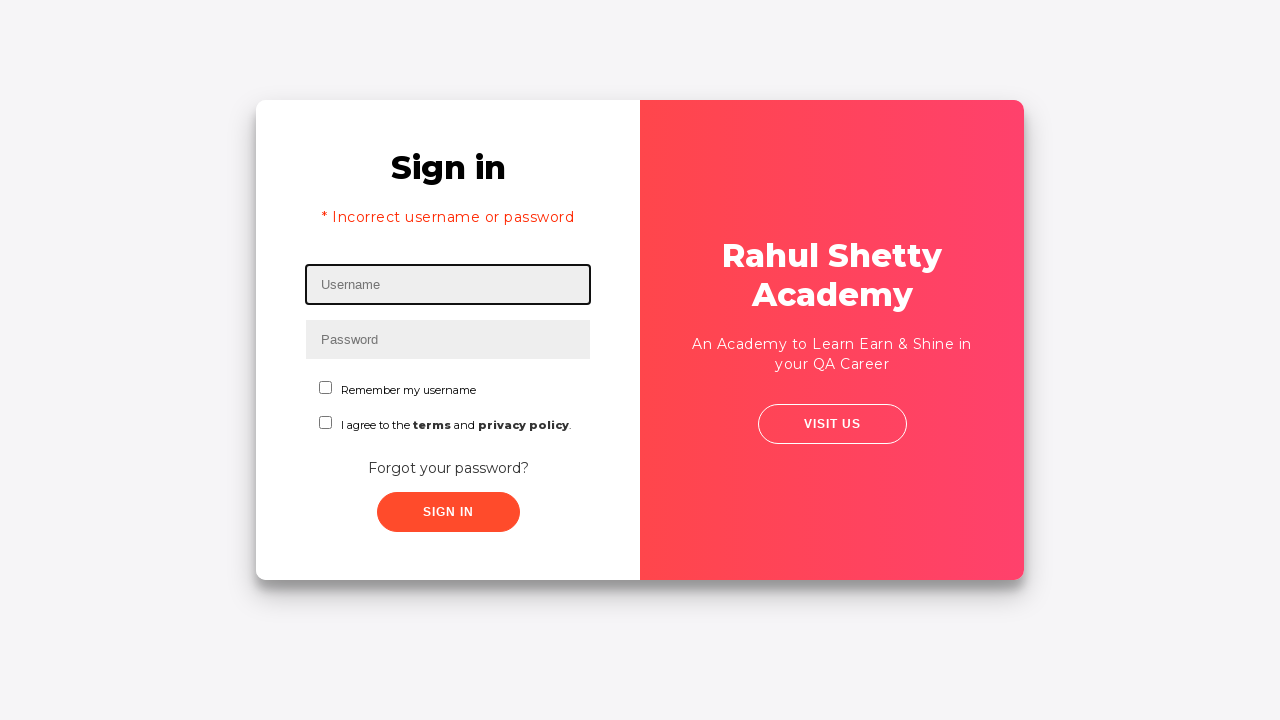

Clicked 'Forgot your password?' link at (448, 468) on text=Forgot your password?
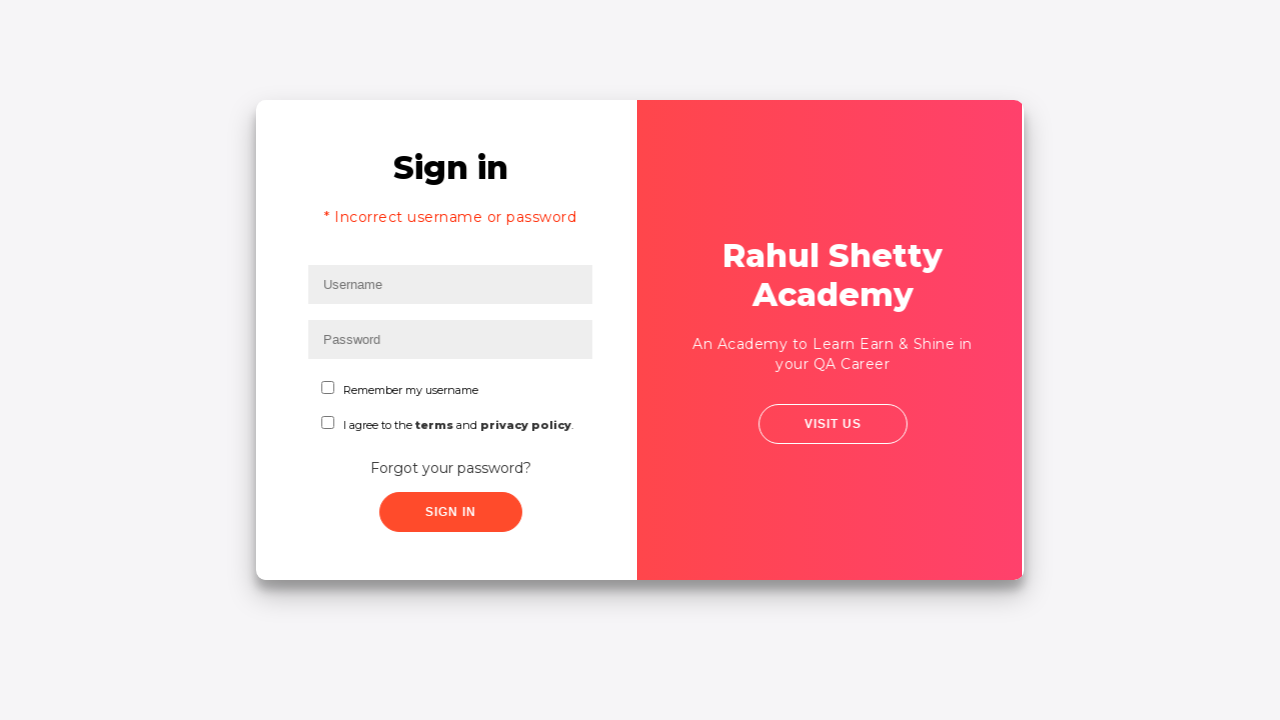

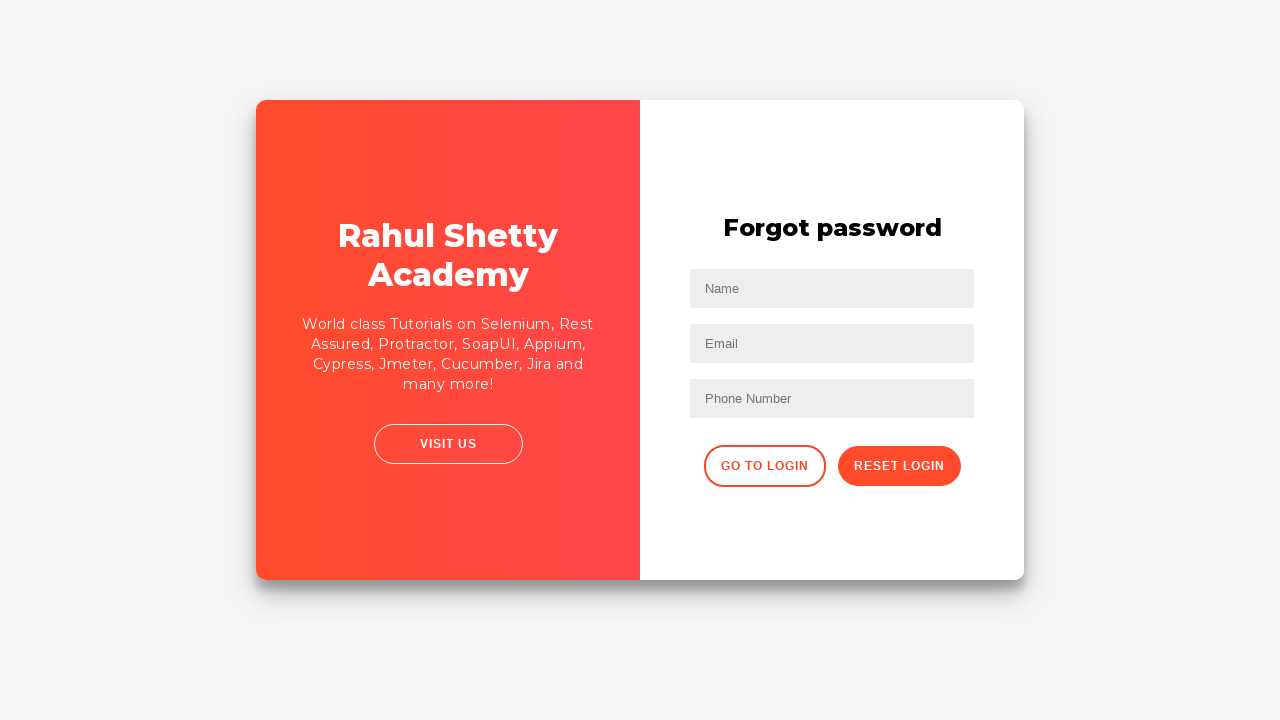